Tests filling a textarea field on a practice form by entering an address using CSS selector with parent-child relationship

Starting URL: https://demoqa.com/automation-practice-form

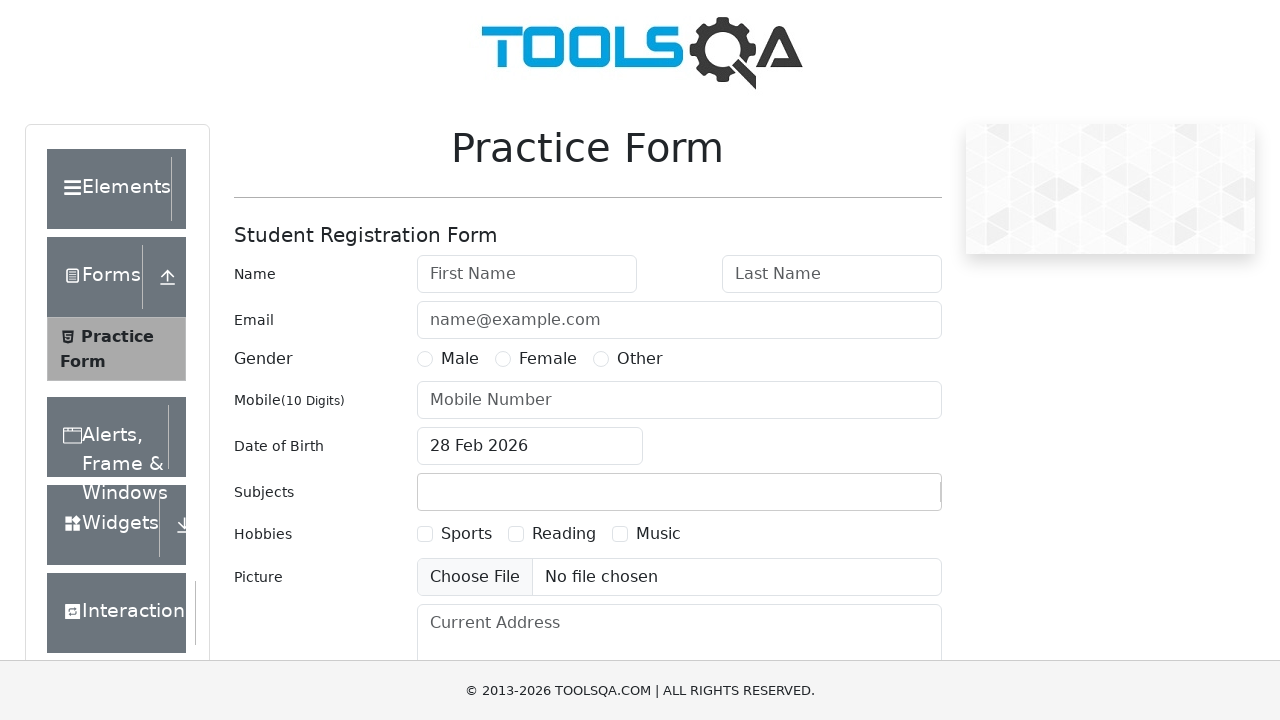

Filled Current Address textarea with address using CSS selector with parent-child relationship on div > textarea[placeholder='Current Address']
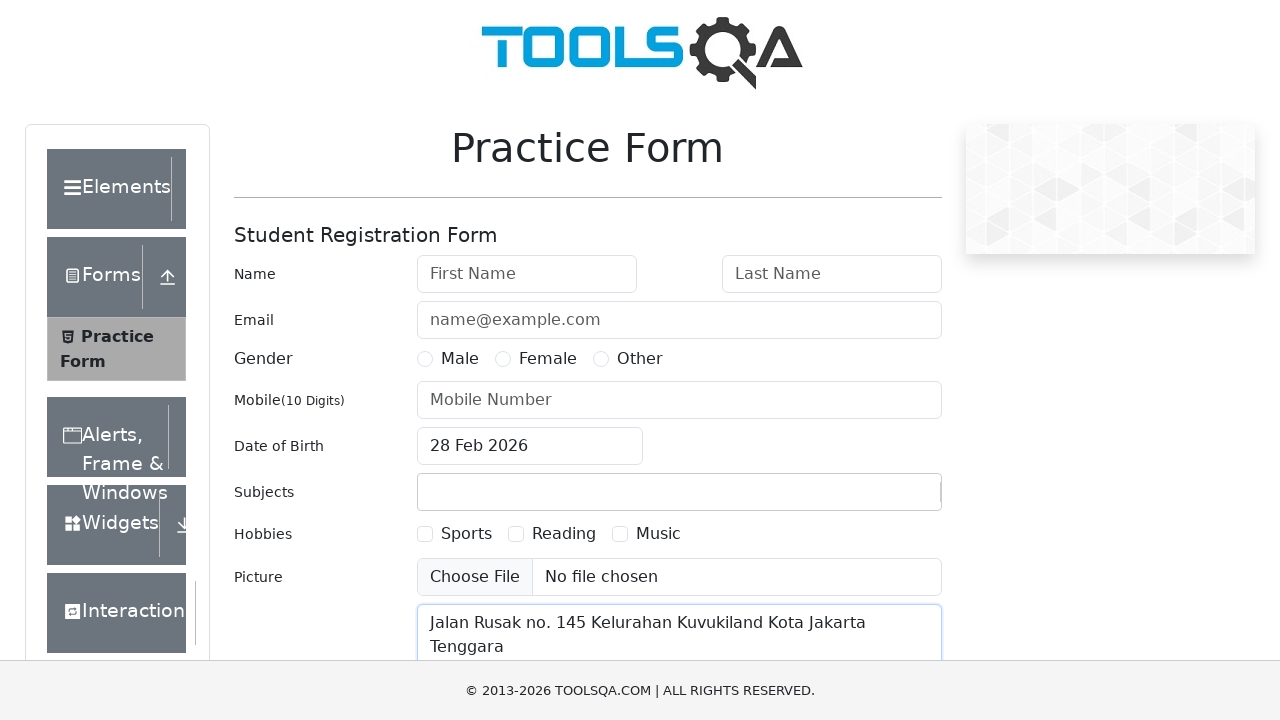

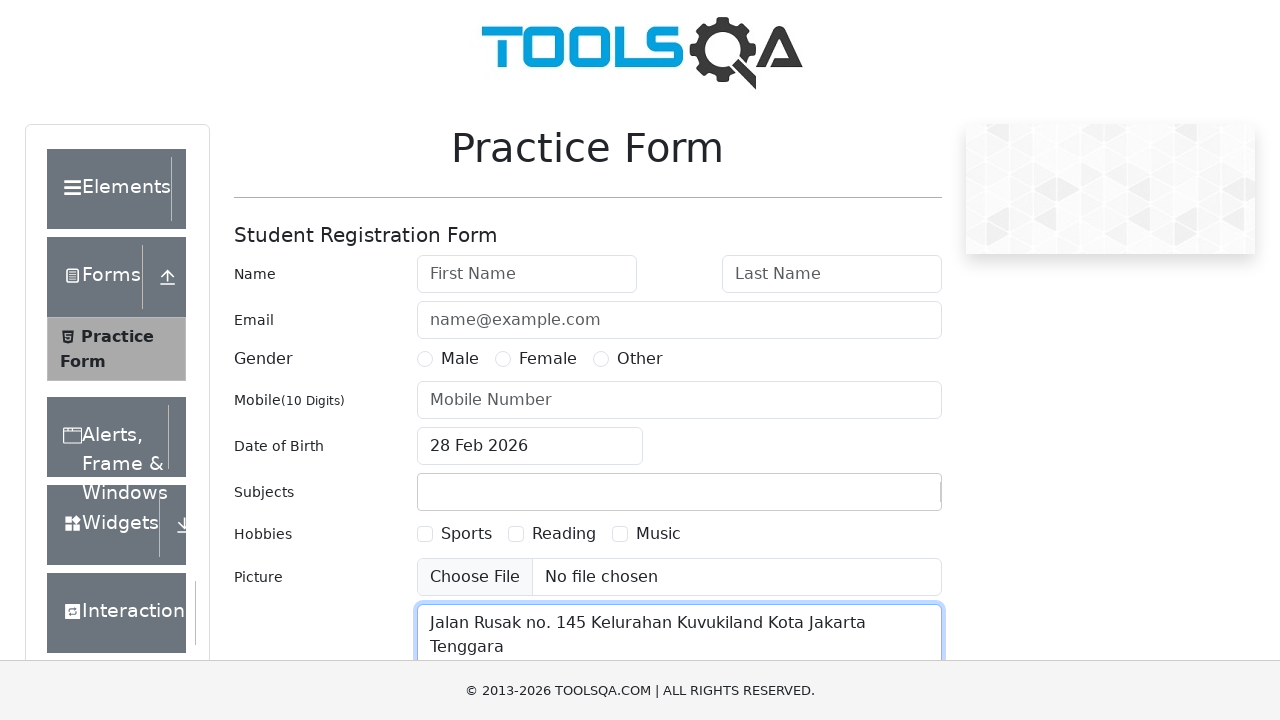